Tests dropdown menu selection functionality by selecting different options using various methods (by text, index, and value) and verifying the selected option

Starting URL: https://demoqa.com/select-menu

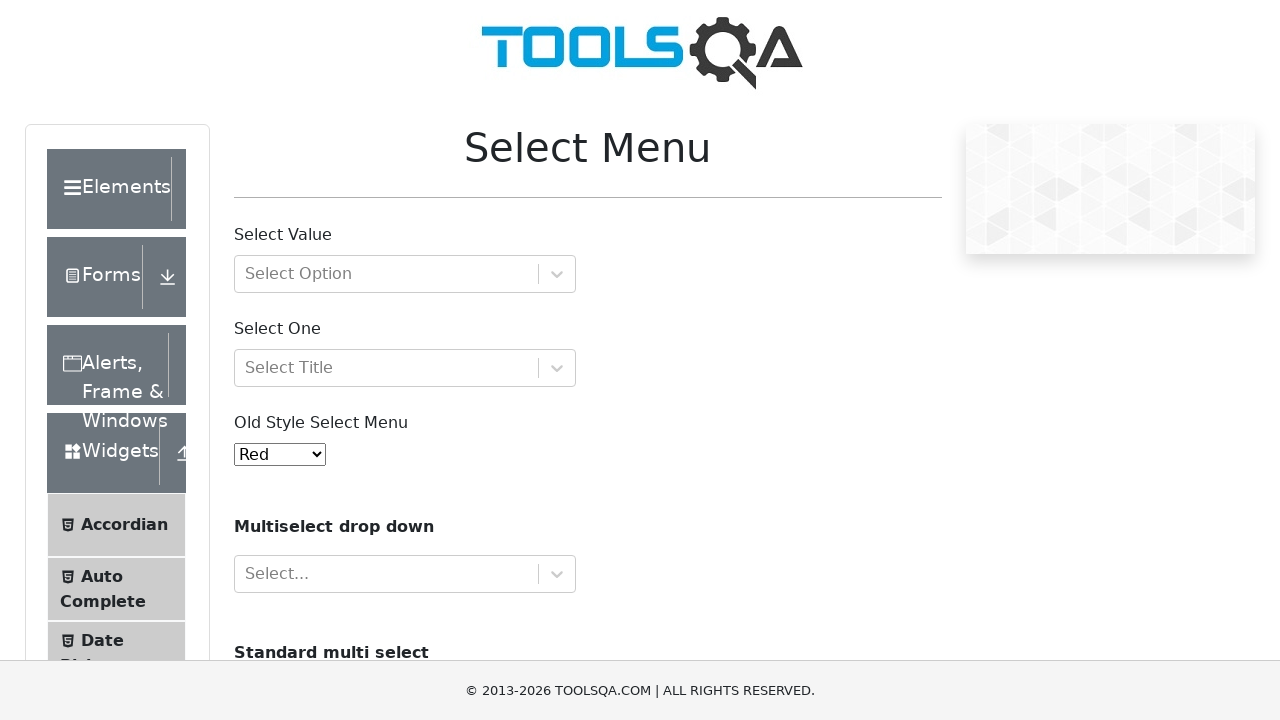

Located dropdown element with ID 'oldSelectMenu'
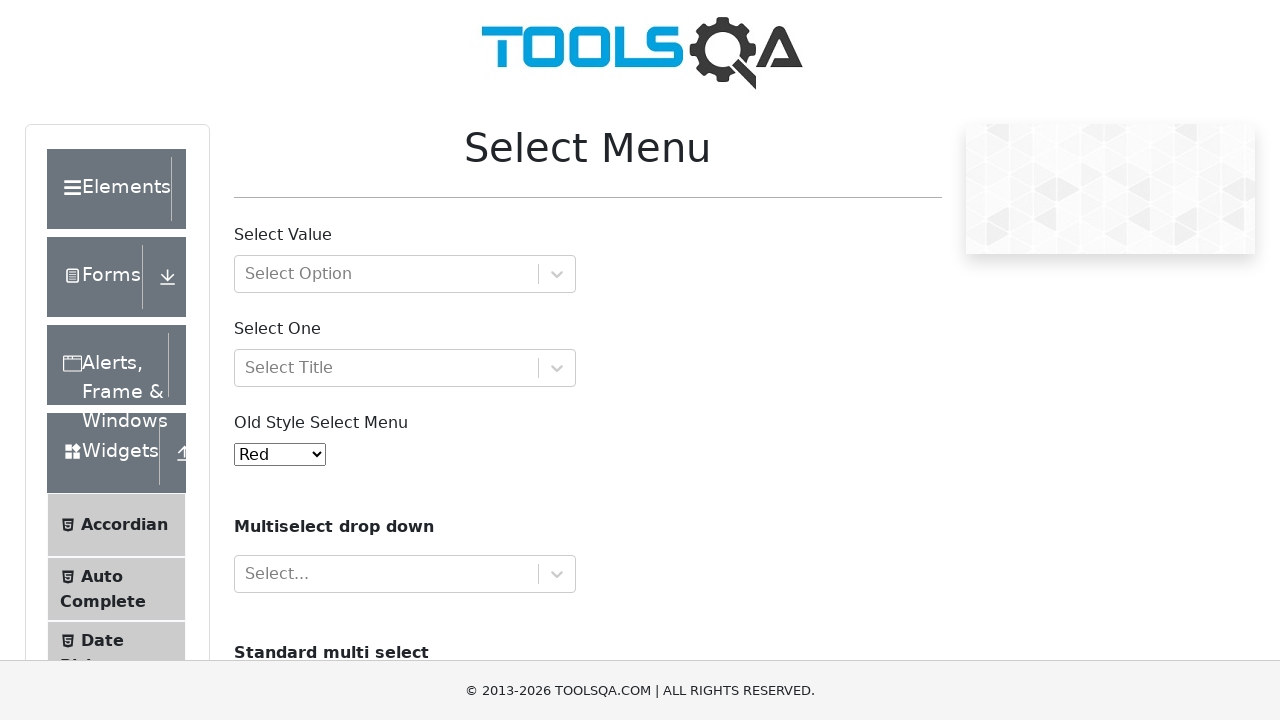

Selected dropdown option at index 2 (Green) on #oldSelectMenu
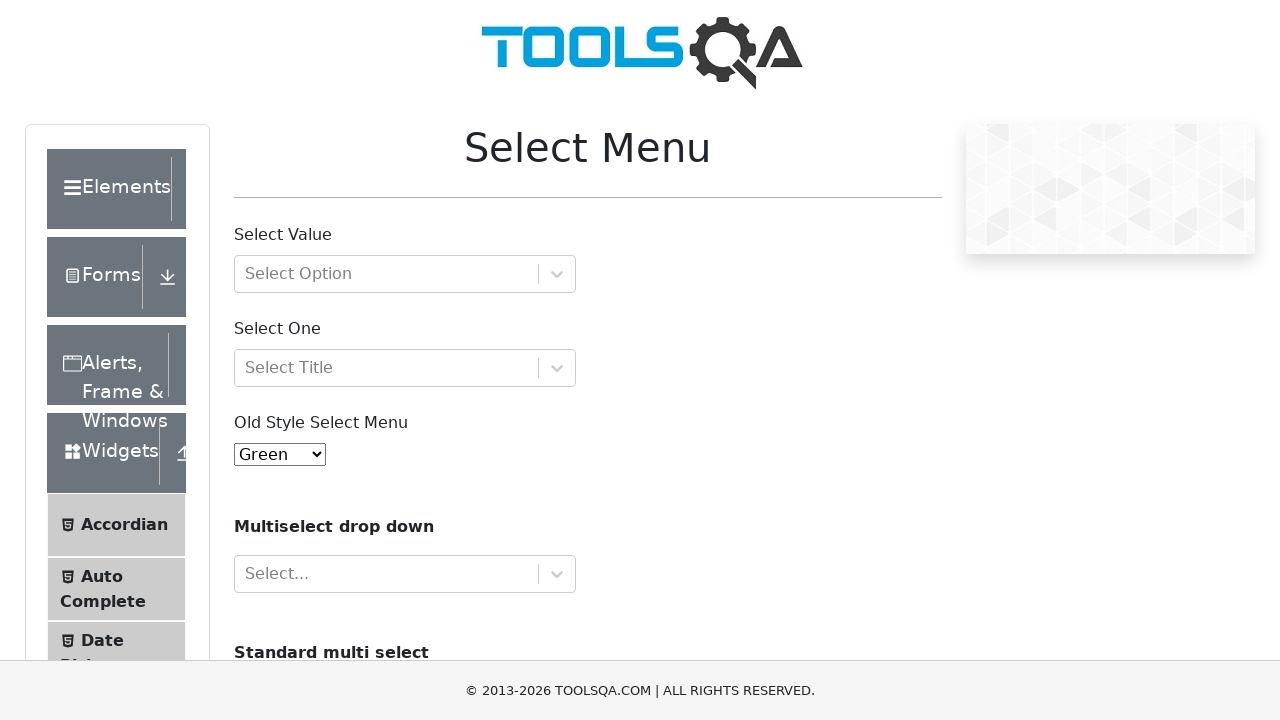

Selected dropdown option by label 'Purple' on #oldSelectMenu
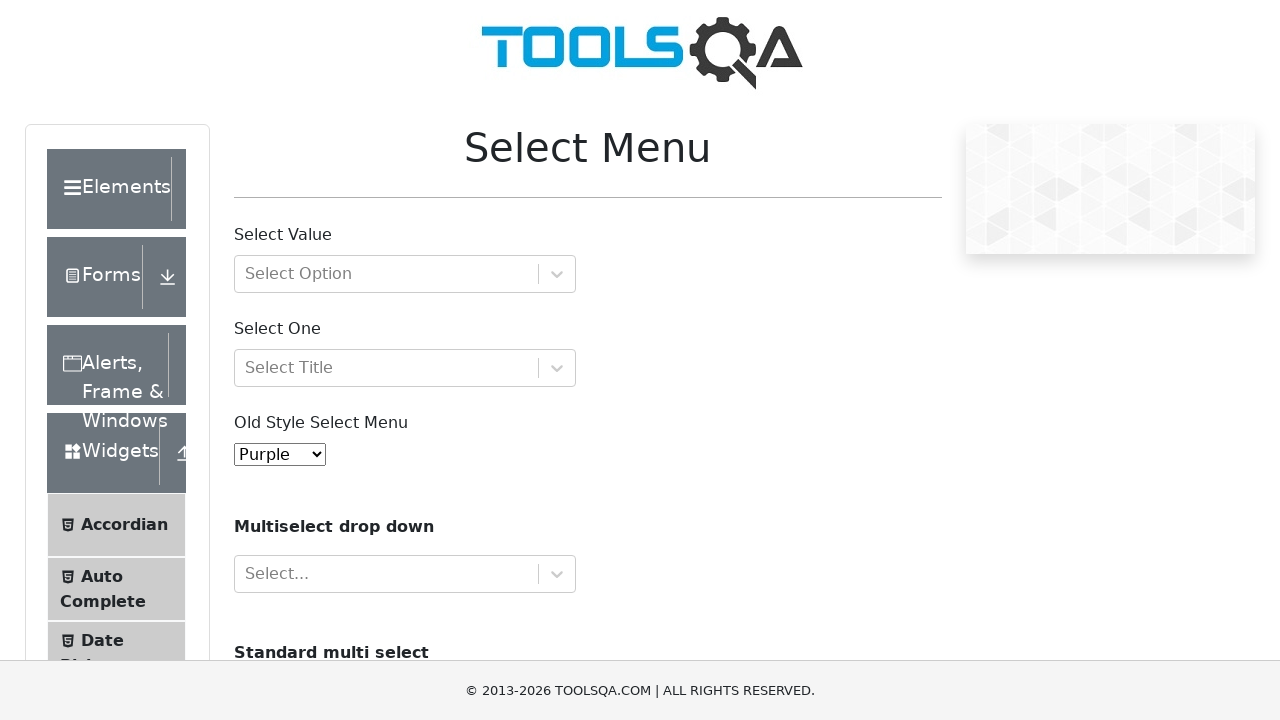

Selected dropdown option at index 2 again on #oldSelectMenu
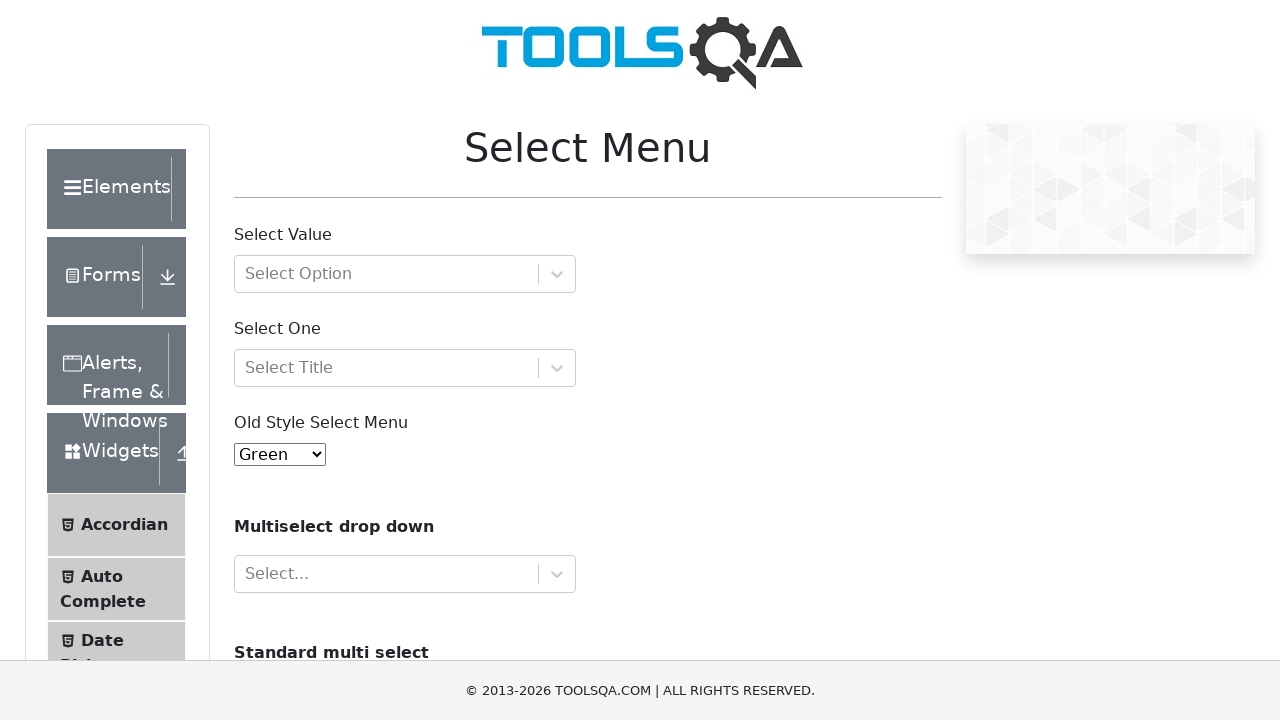

Selected dropdown option with value '2' on #oldSelectMenu
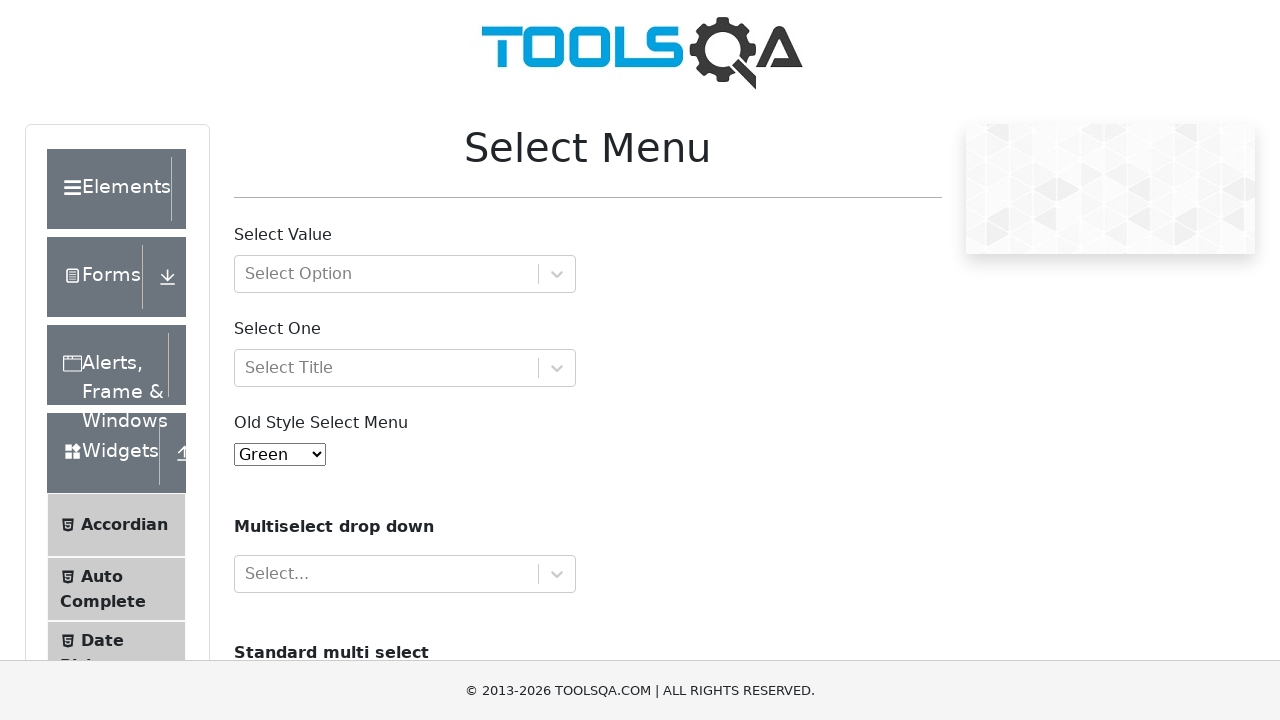

Selected dropdown option by label 'Green' on #oldSelectMenu
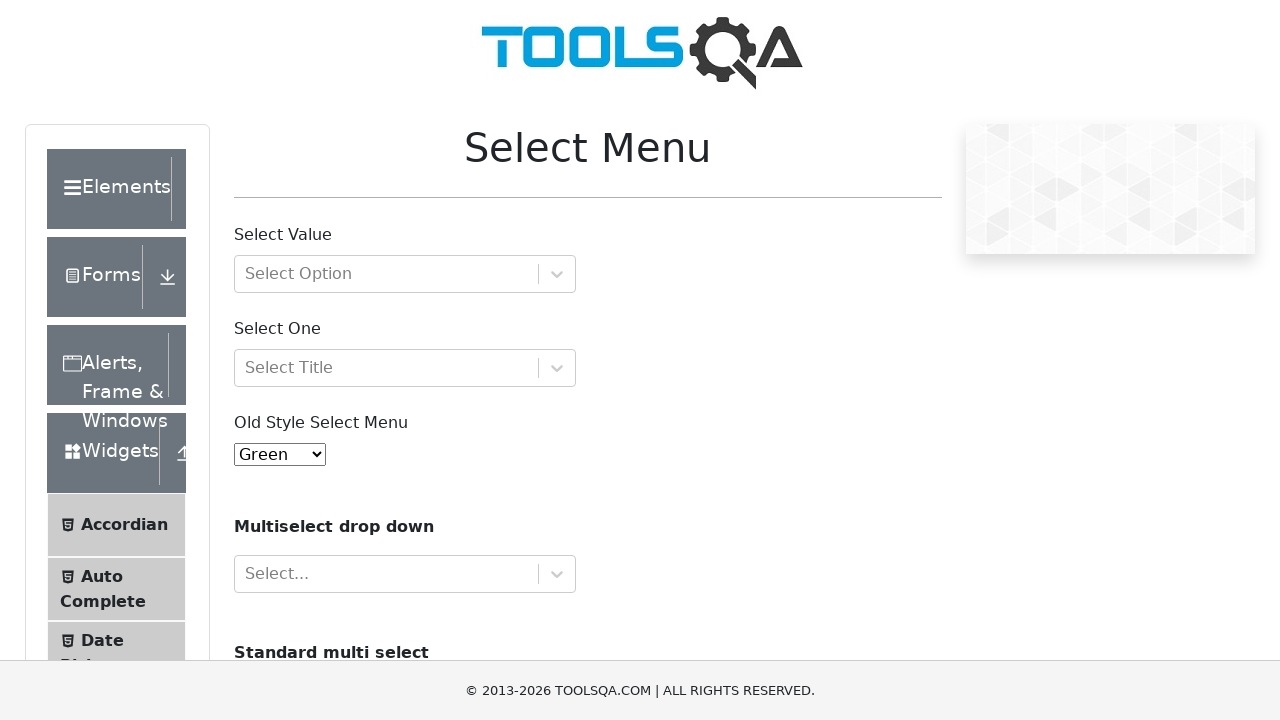

Retrieved selected dropdown value
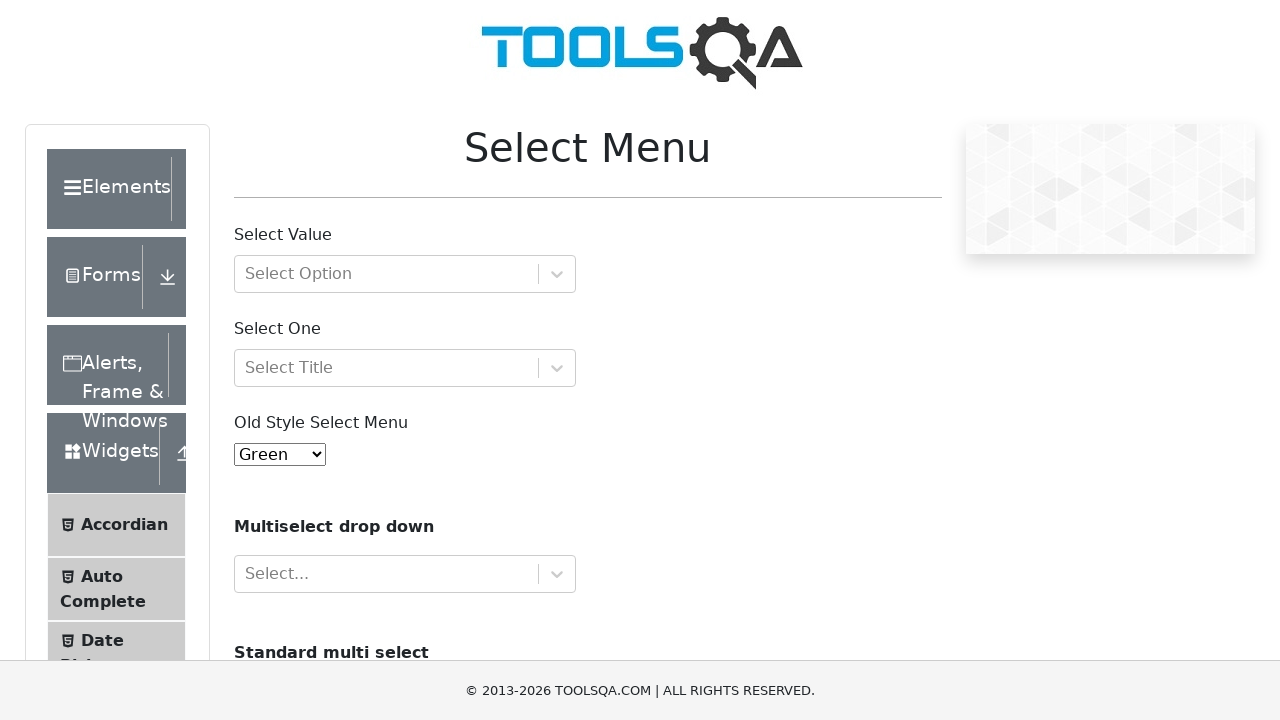

Verified that selected option value is '2' for Green
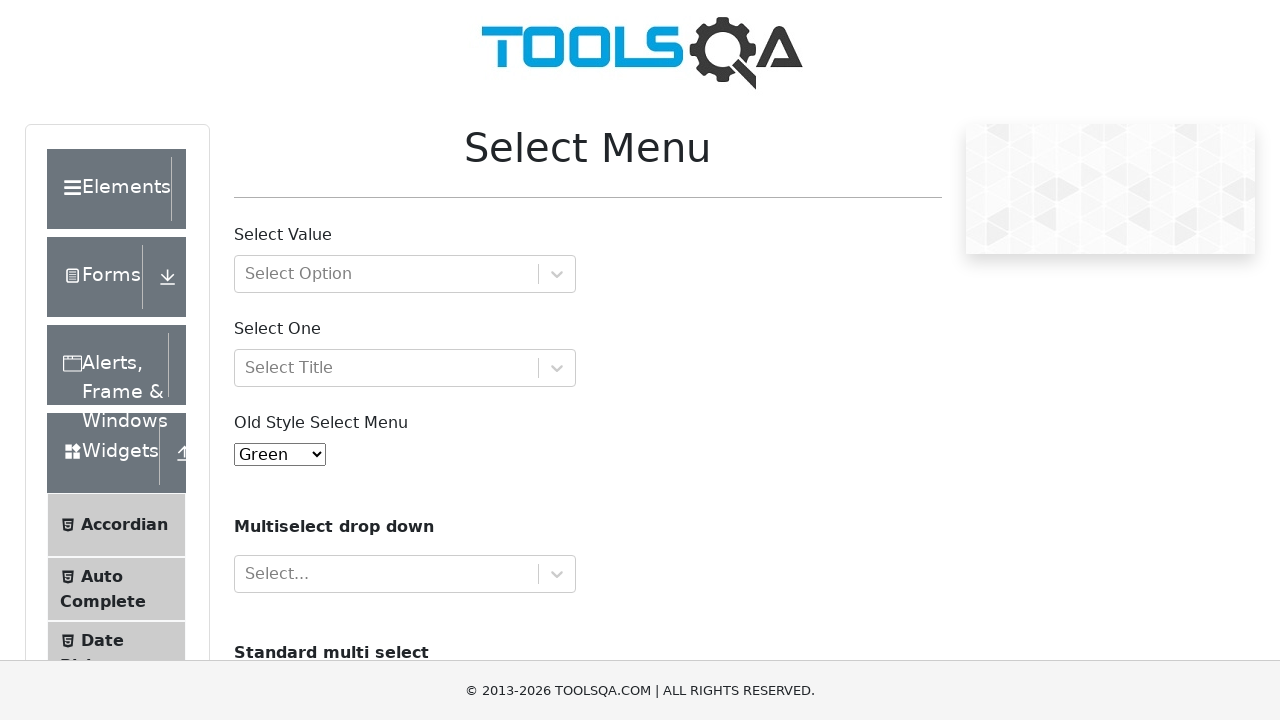

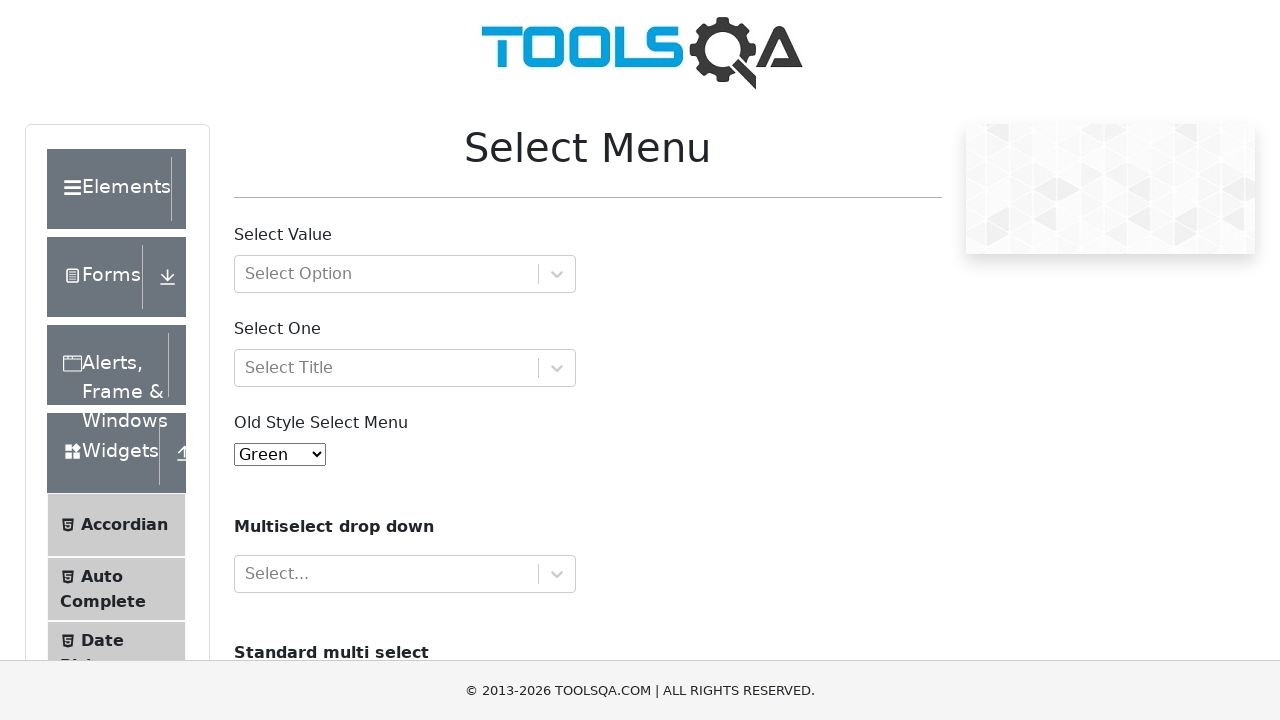